Verifies that the GitHub icon link in the navigation bar points to the correct WebdriverIO GitHub repository URL

Starting URL: https://webdriver.io/

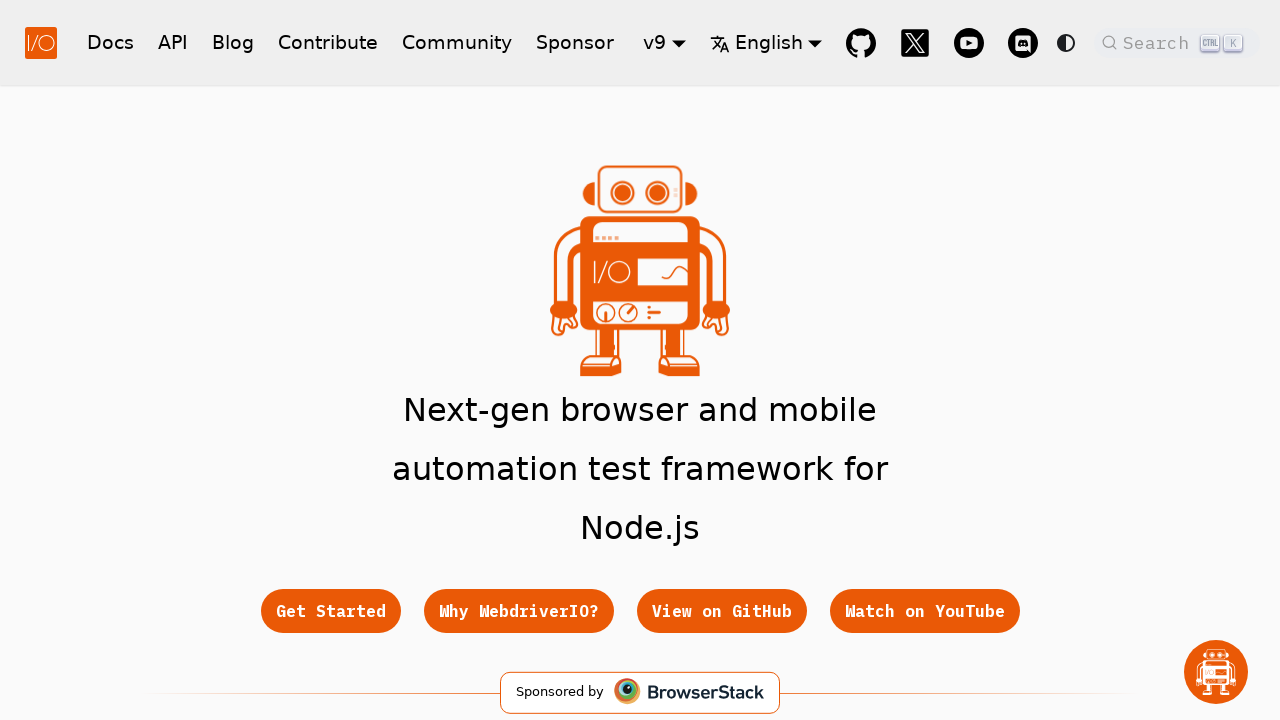

Navigated to https://webdriver.io/
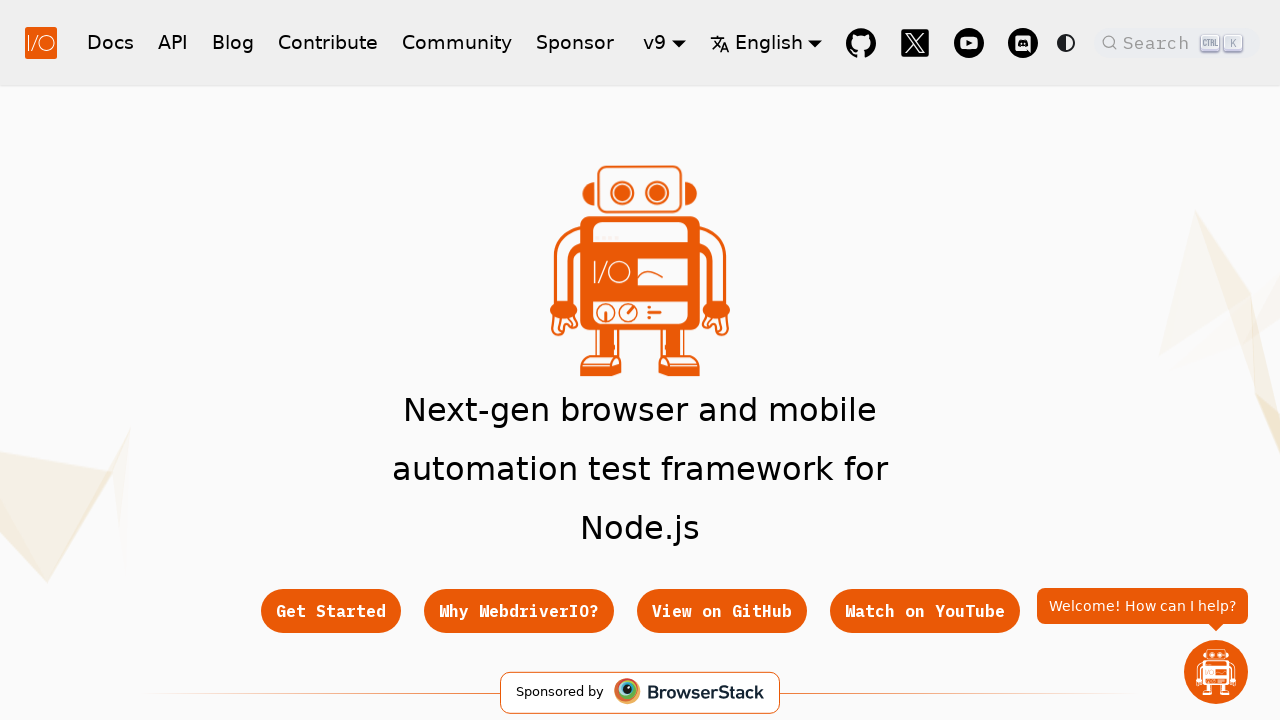

GitHub icon link appeared in the navigation bar
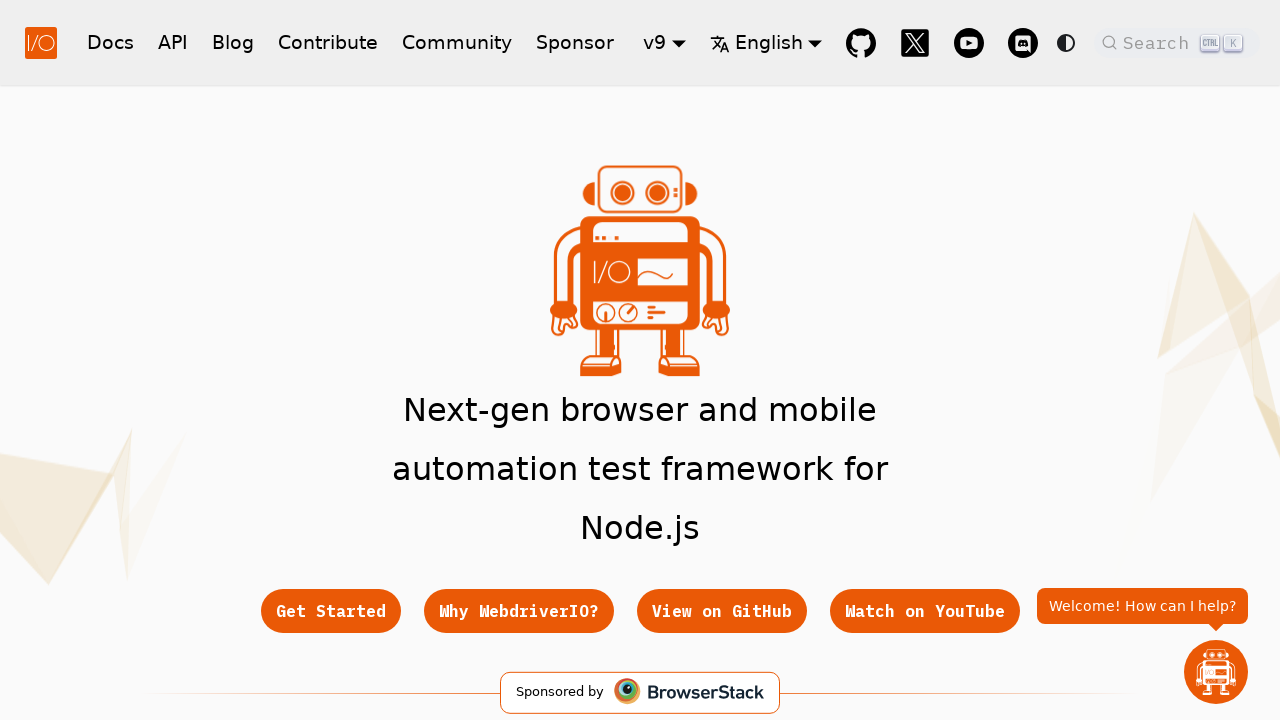

Retrieved href attribute from GitHub icon link
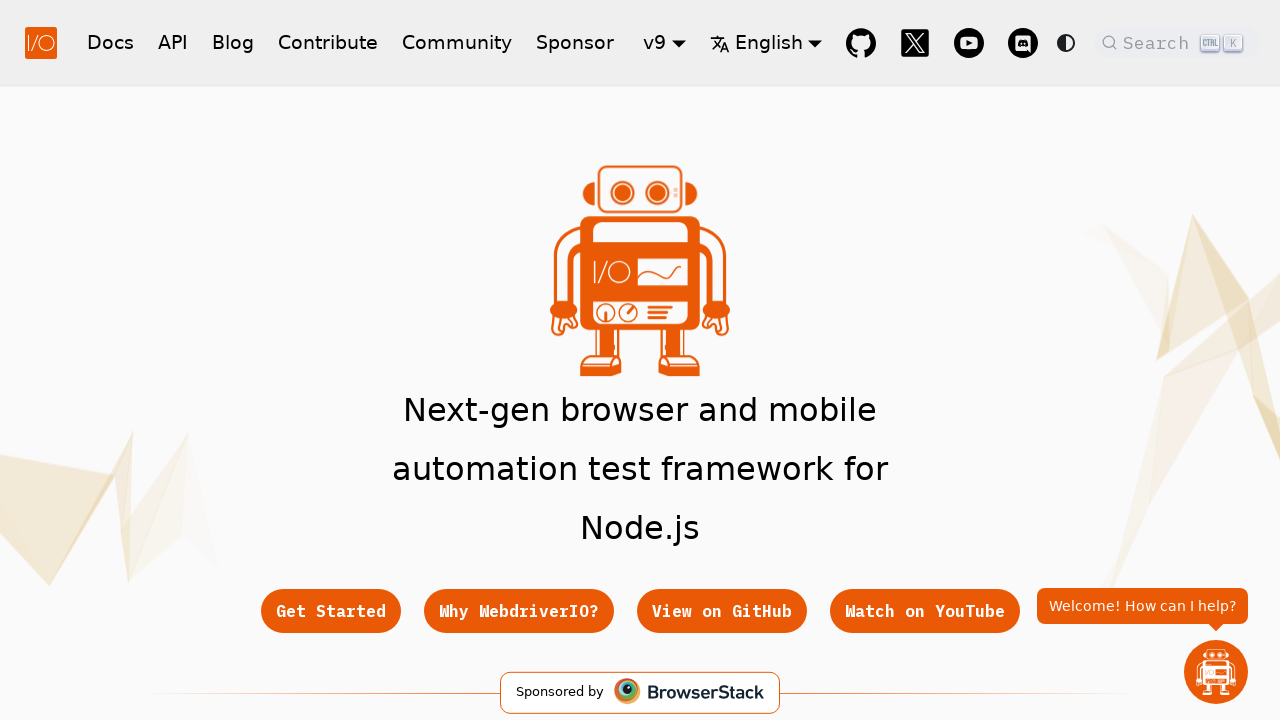

Verified GitHub icon link points to https://github.com/webdriverio/webdriverio
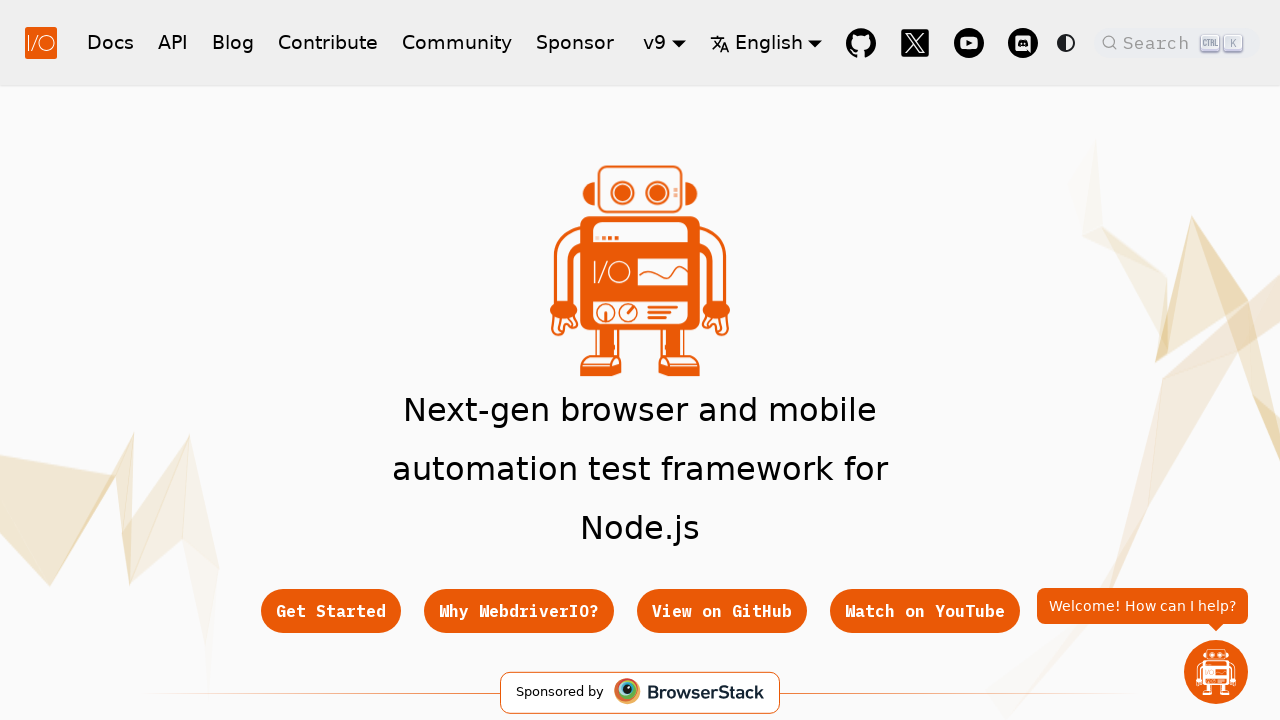

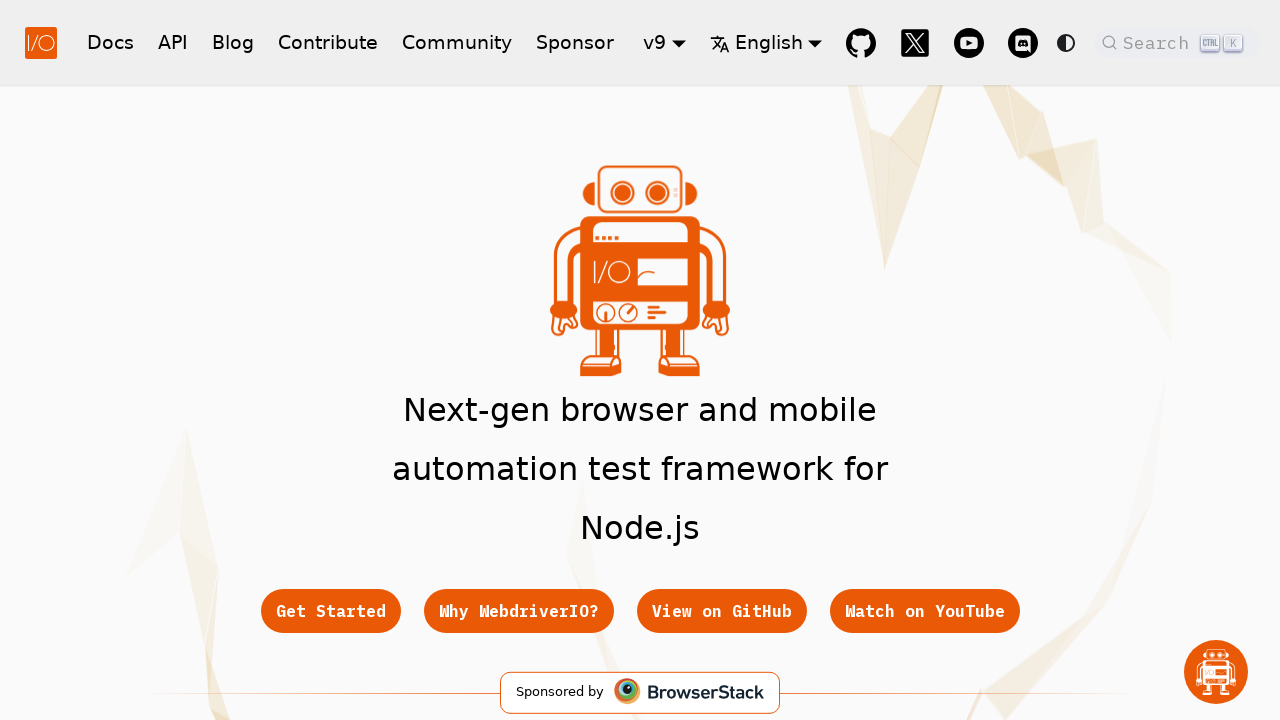